Tests navigation from demoqa.com to toolsqa.com by clicking banner, switching to new tab, and performing a search for selenium

Starting URL: https://demoqa.com

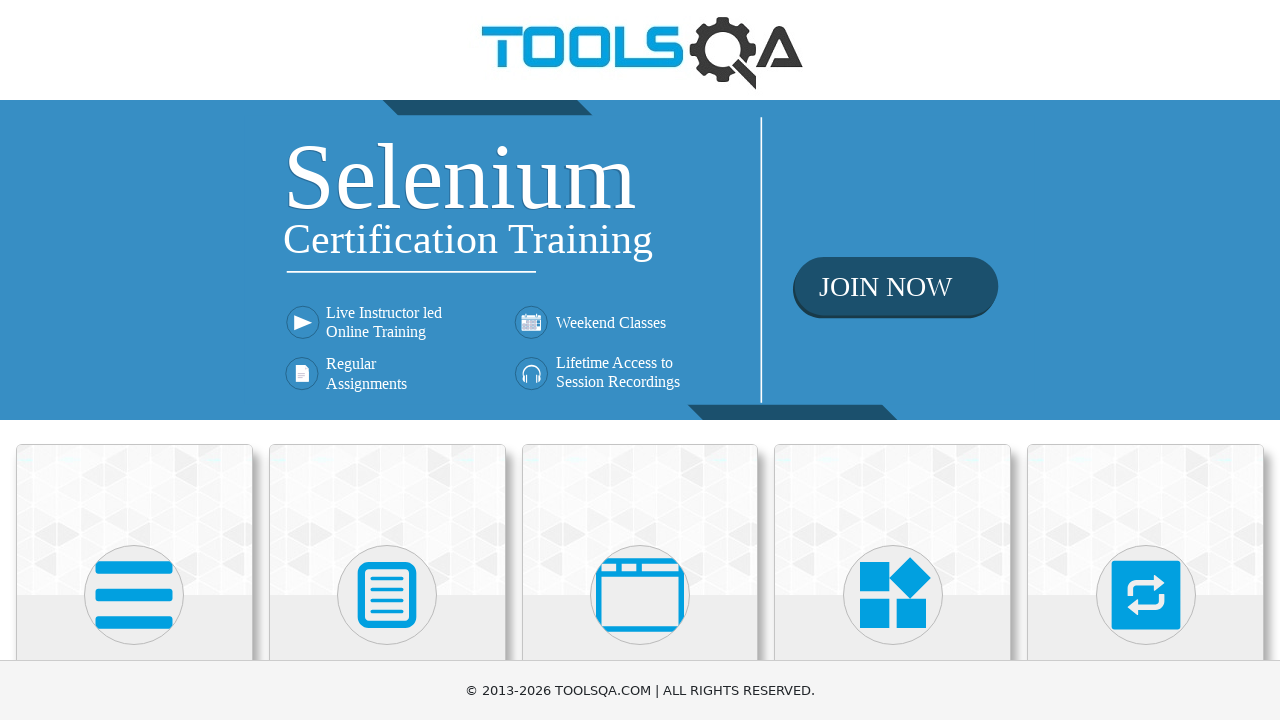

Clicked home banner on demoqa.com at (640, 260) on xpath=//div[@class = 'home-banner']
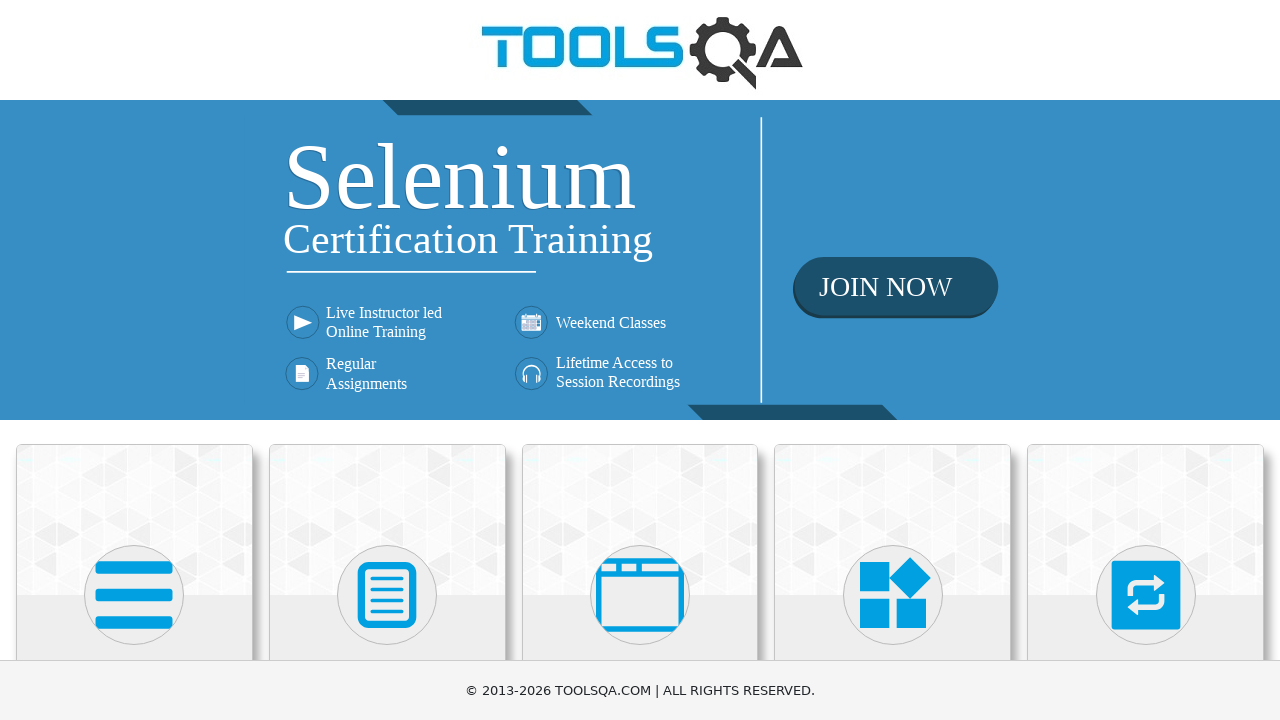

Clicked home banner to trigger new page opening at (640, 260) on xpath=//div[@class = 'home-banner']
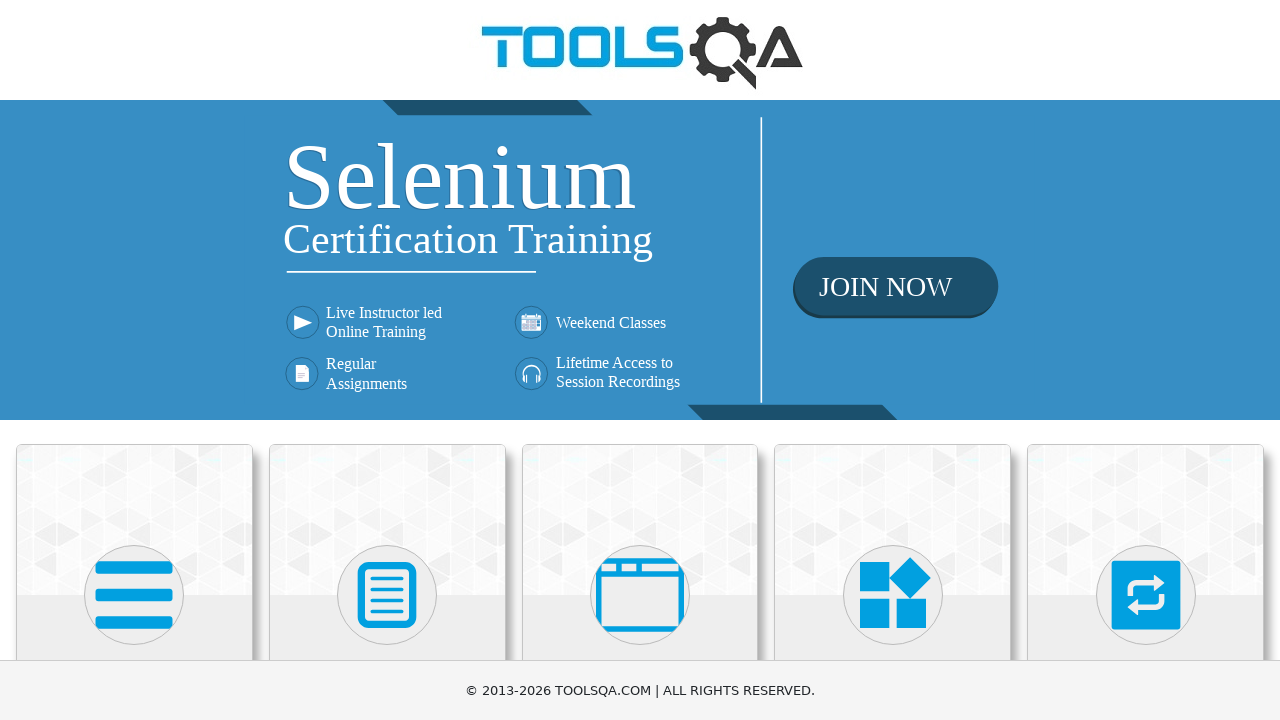

Captured new page context
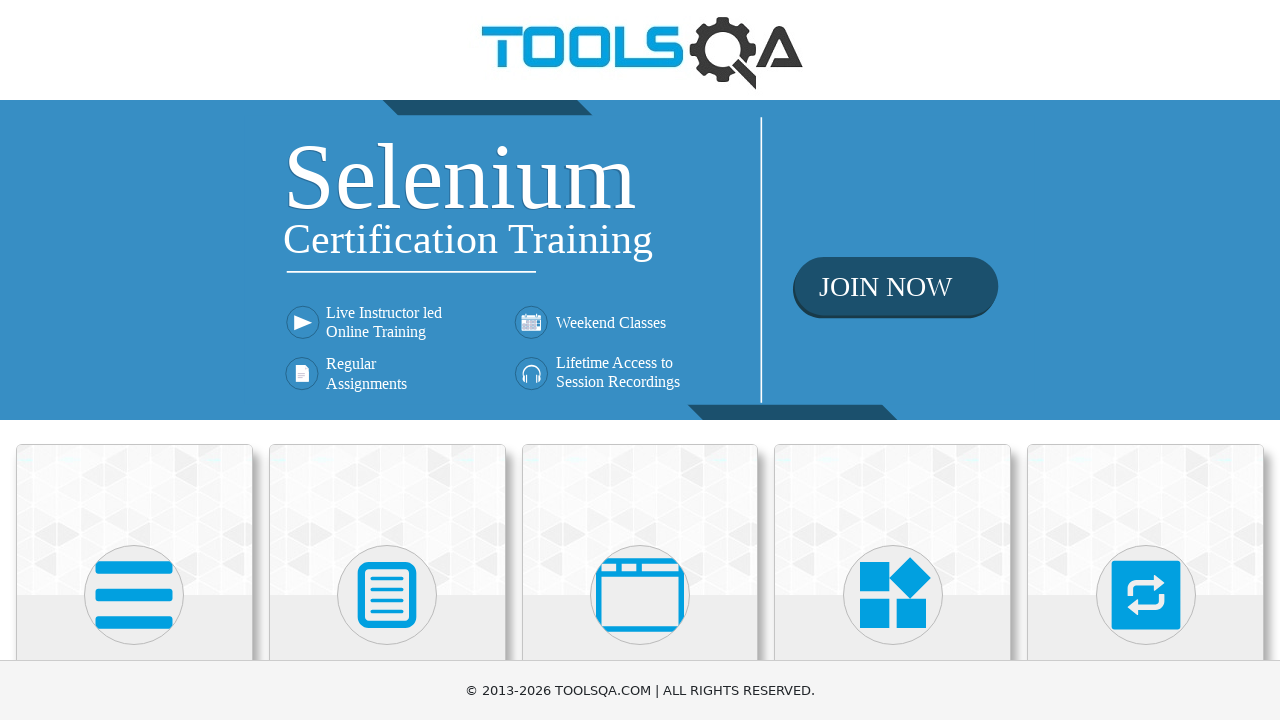

New page (toolsqa.com) fully loaded
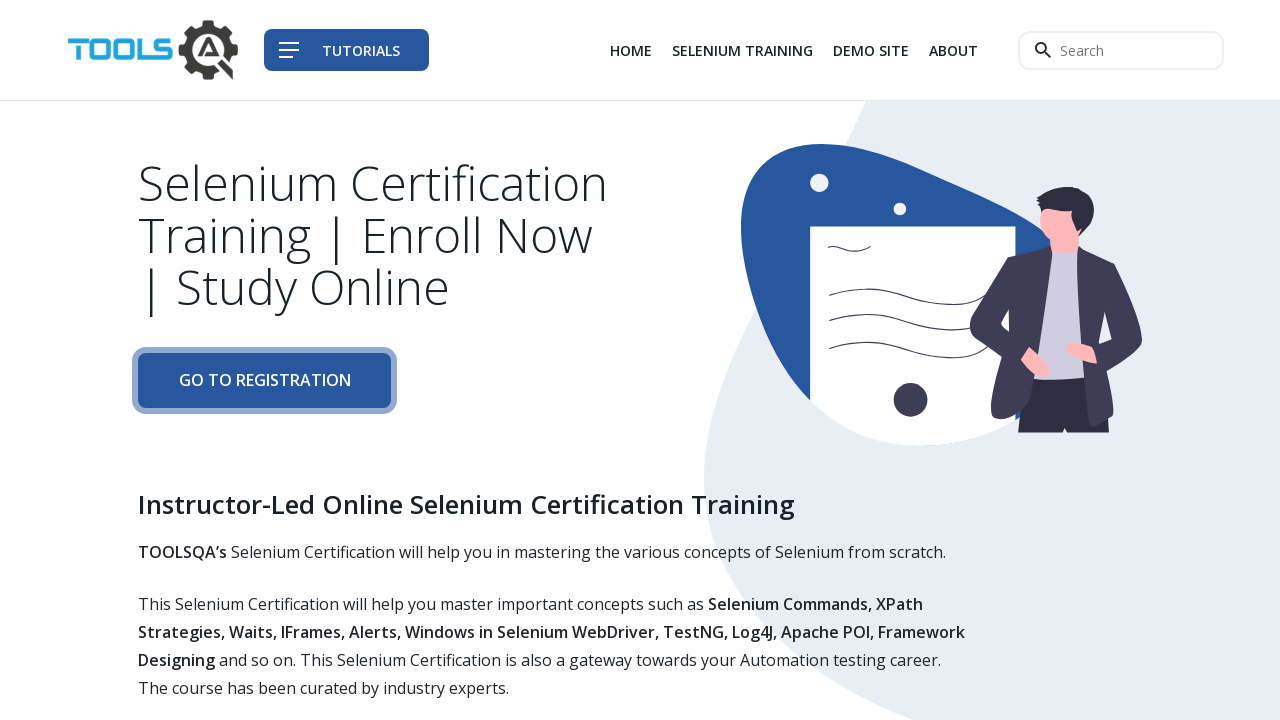

Filled search field with 'selenium' on input.navbar__search--input
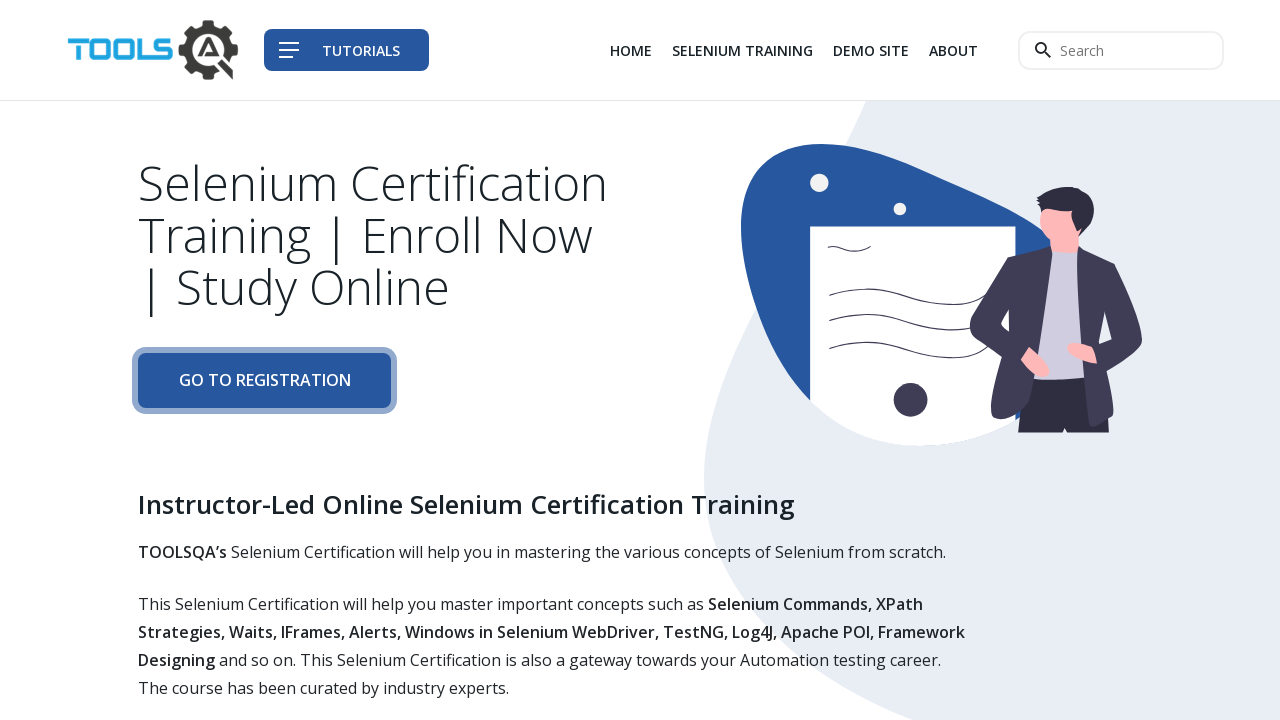

Pressed Enter to submit search for selenium on input.navbar__search--input
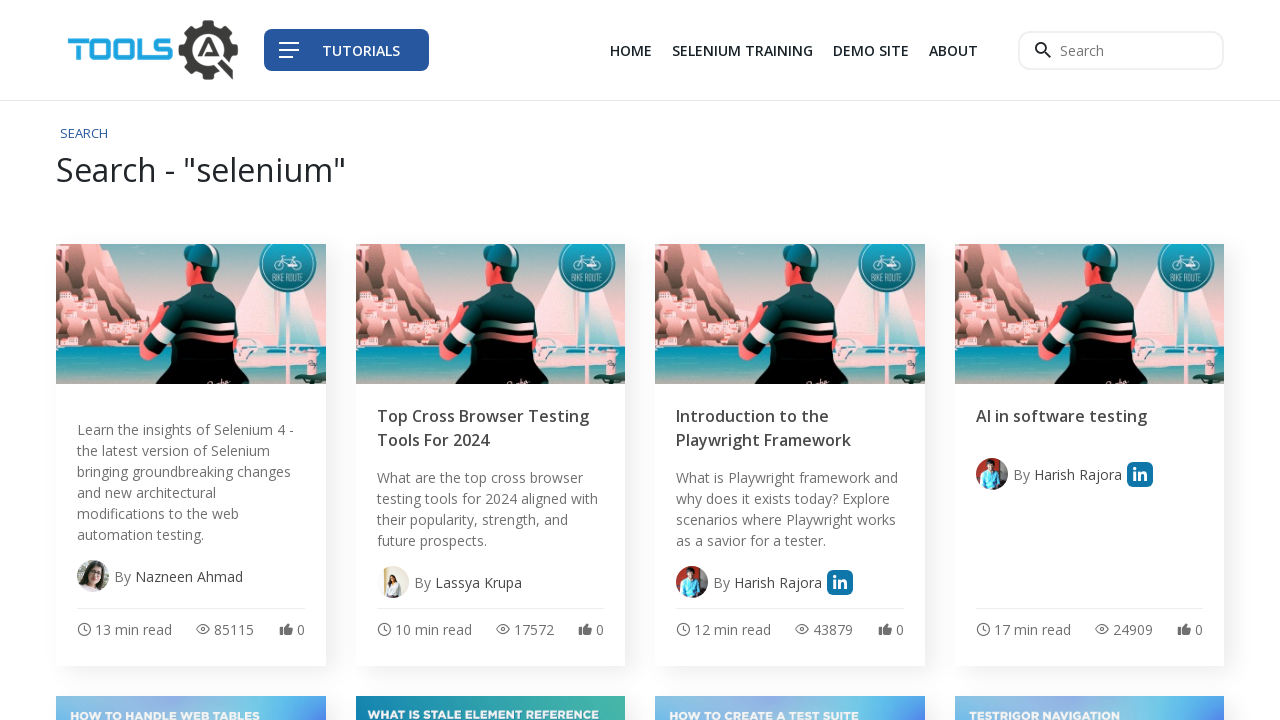

Search results page loaded with selenium keyword
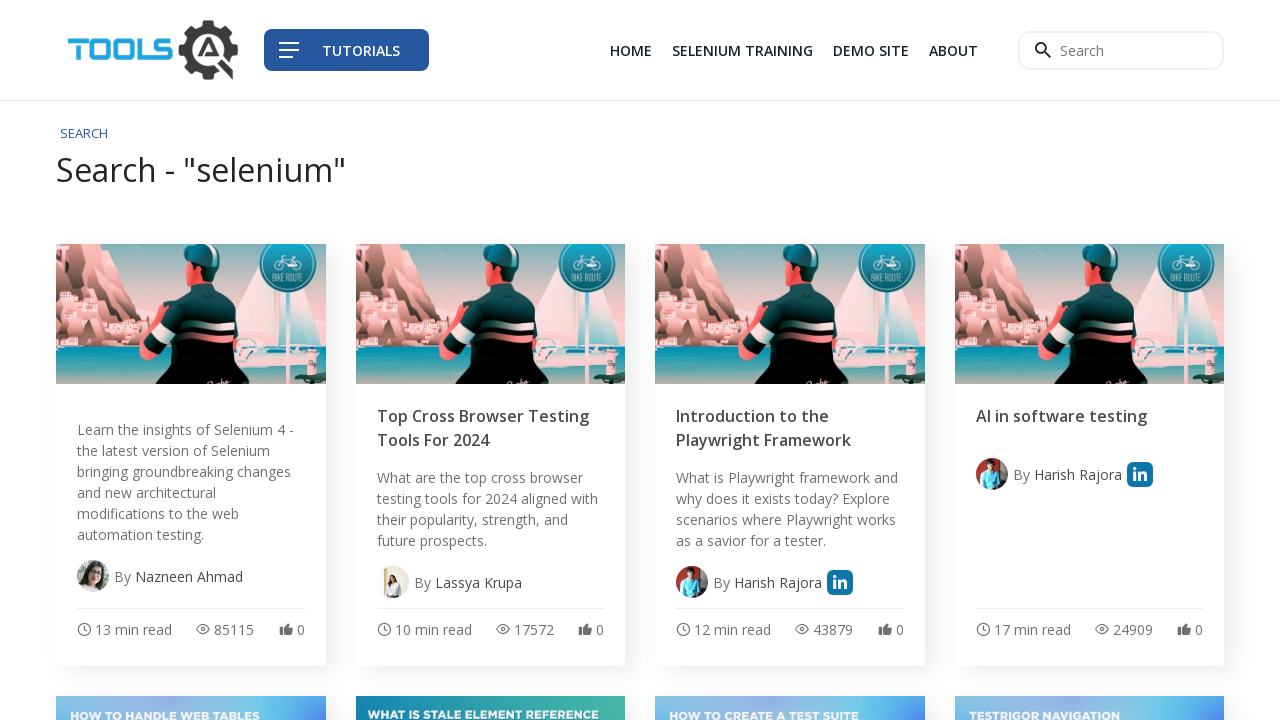

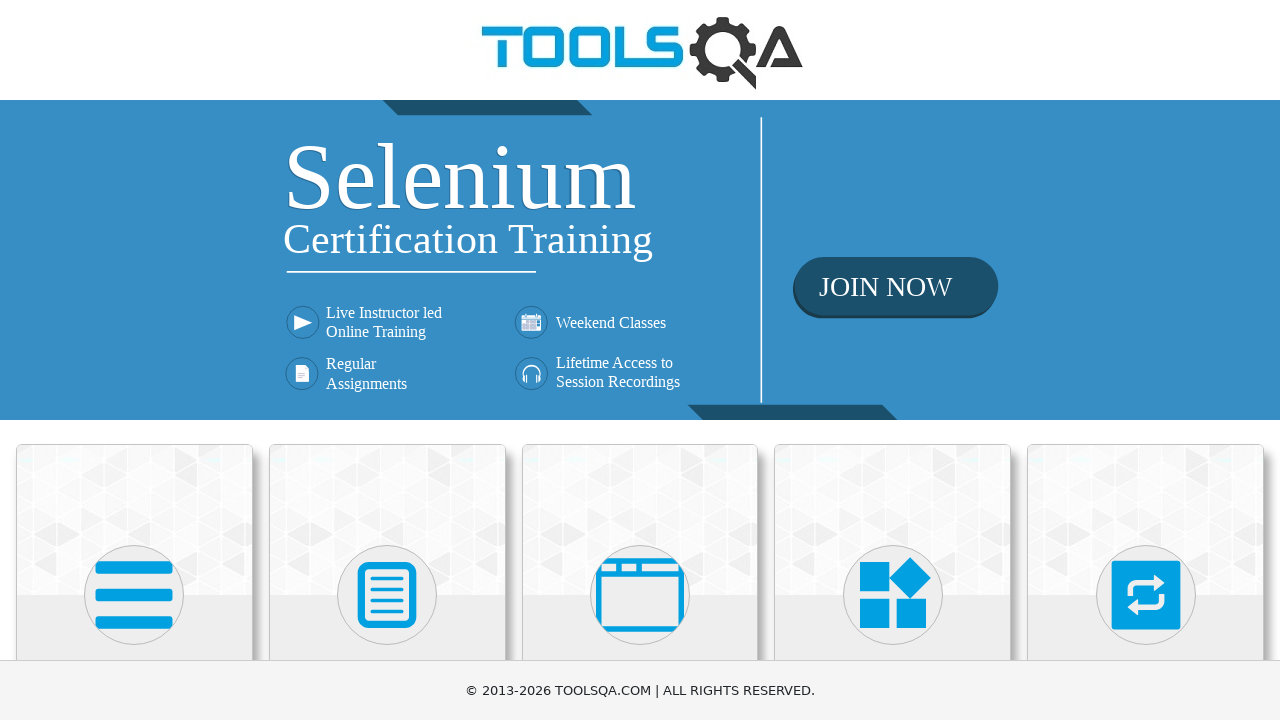